Navigates to W3Schools homepage and clicks on the "Not Sure Where To Begin?" link using XPath text-based locator

Starting URL: https://www.w3schools.com/

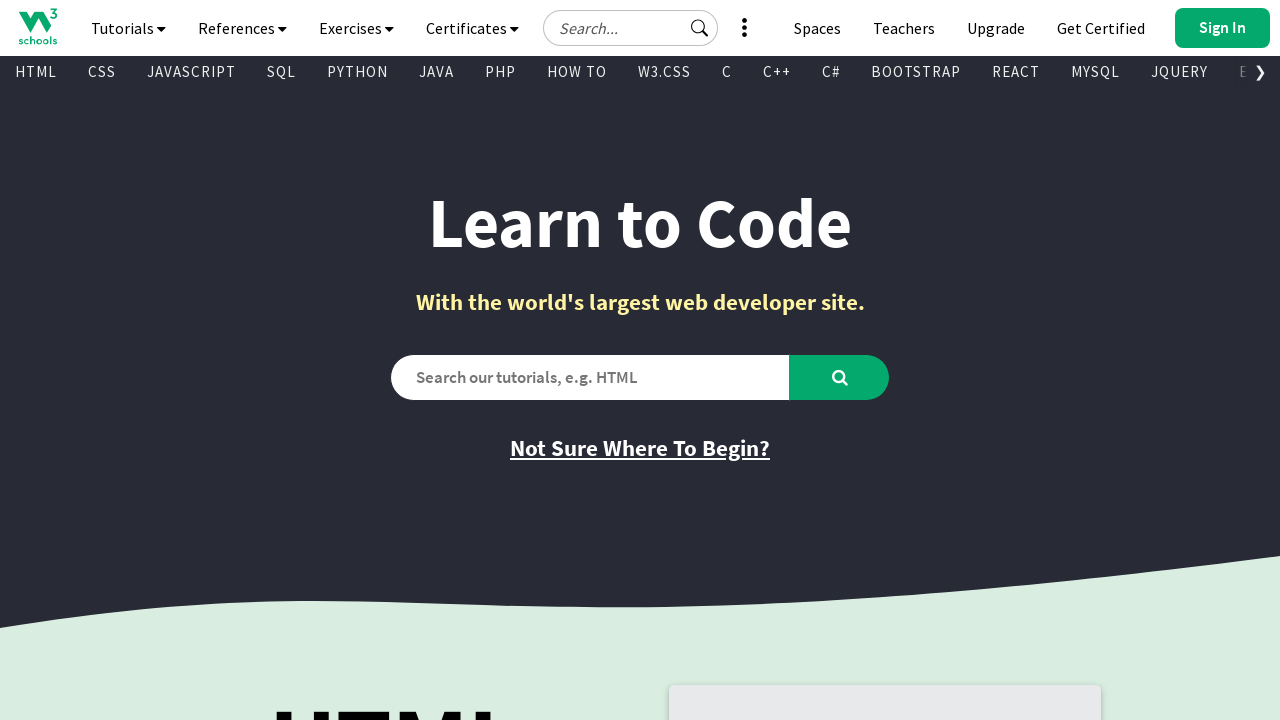

W3Schools homepage loaded and DOM content ready
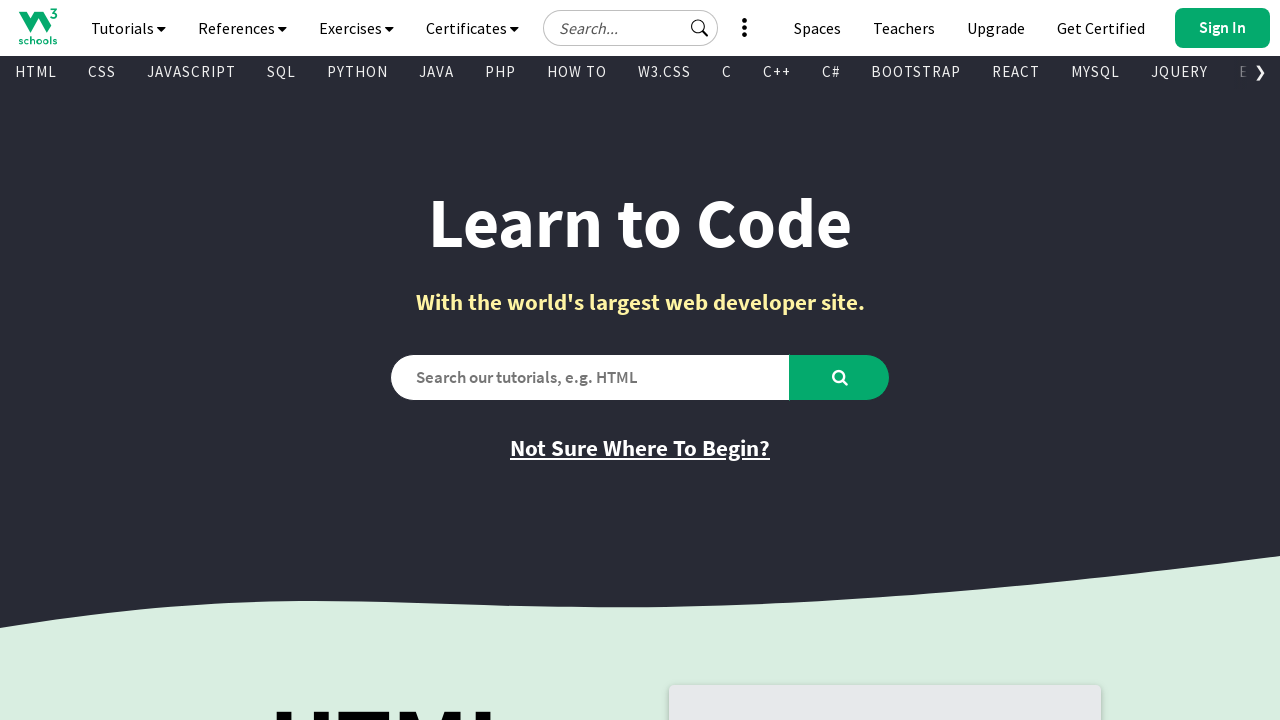

Clicked on 'Not Sure Where To Begin?' link using XPath text-based locator at (640, 448) on xpath=//a[text()='Not Sure Where To Begin?']
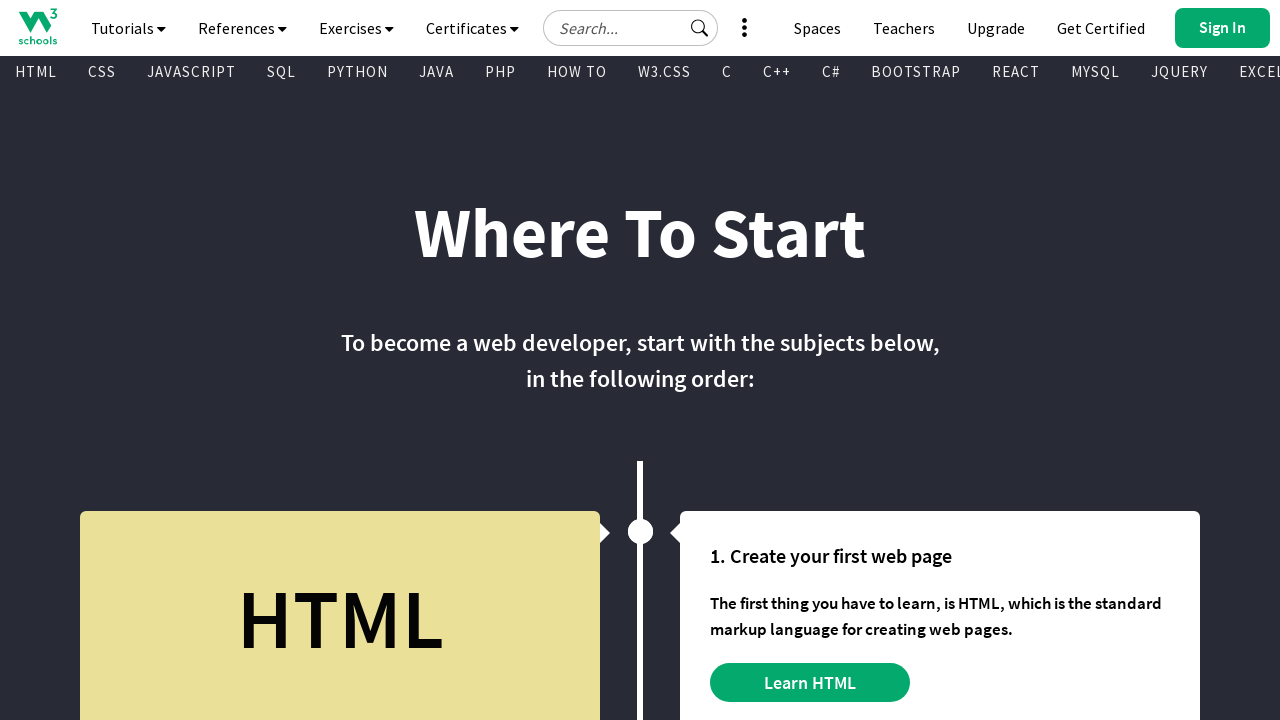

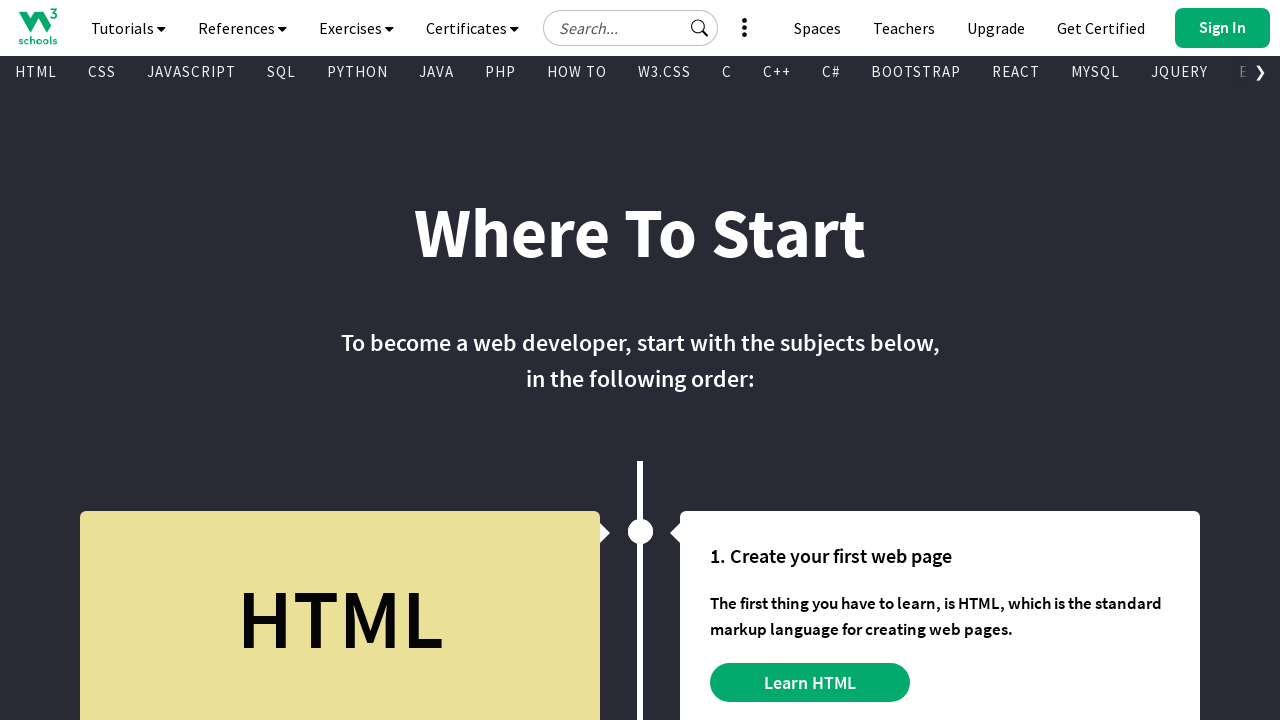